Tests dynamic data loading functionality by clicking a button to fetch new user data and waiting for the result to appear

Starting URL: https://syntaxprojects.com/dynamic-data-loading-demo.php

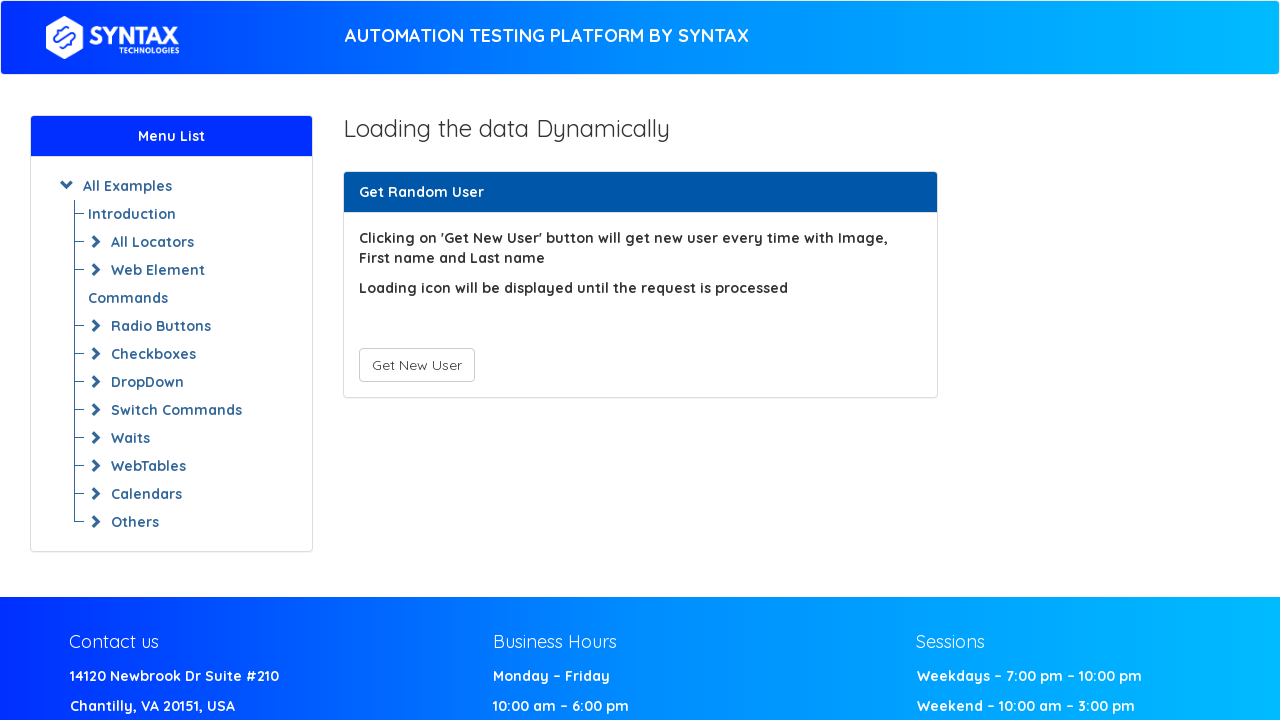

Navigated to dynamic data loading demo page
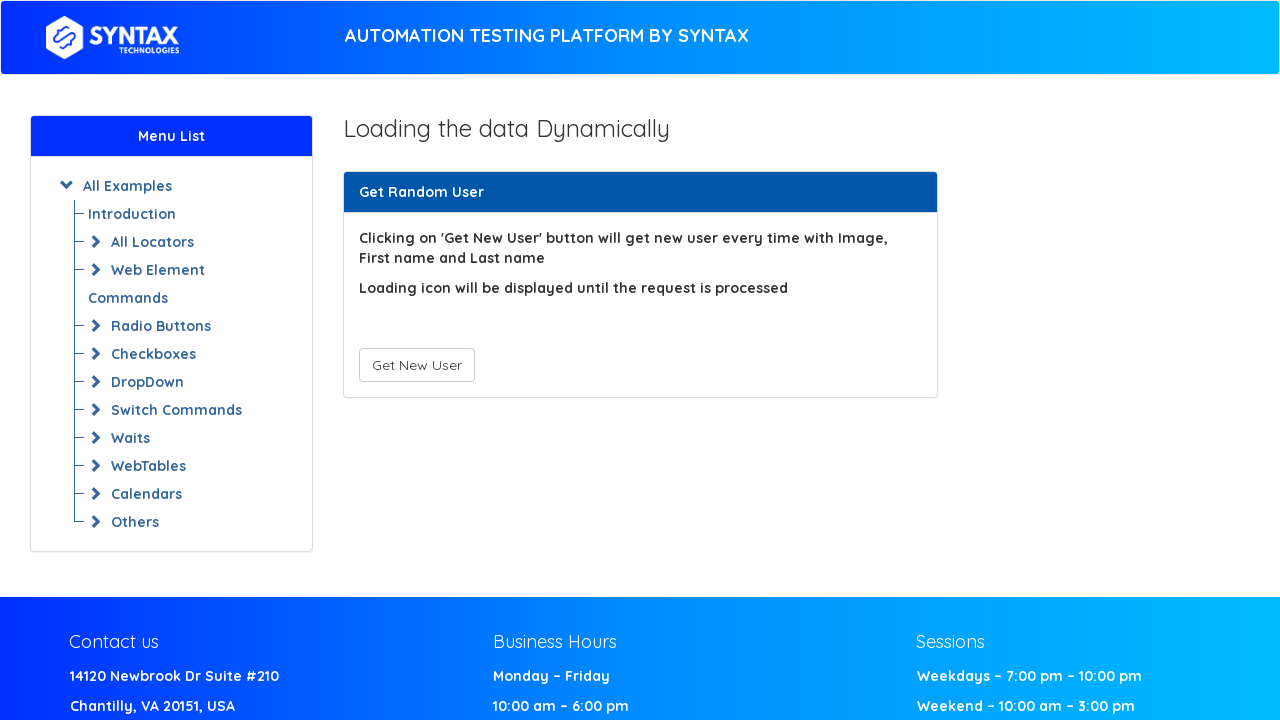

Clicked 'Get New User' button to trigger dynamic data loading at (416, 365) on xpath=//button[text()='Get New User']
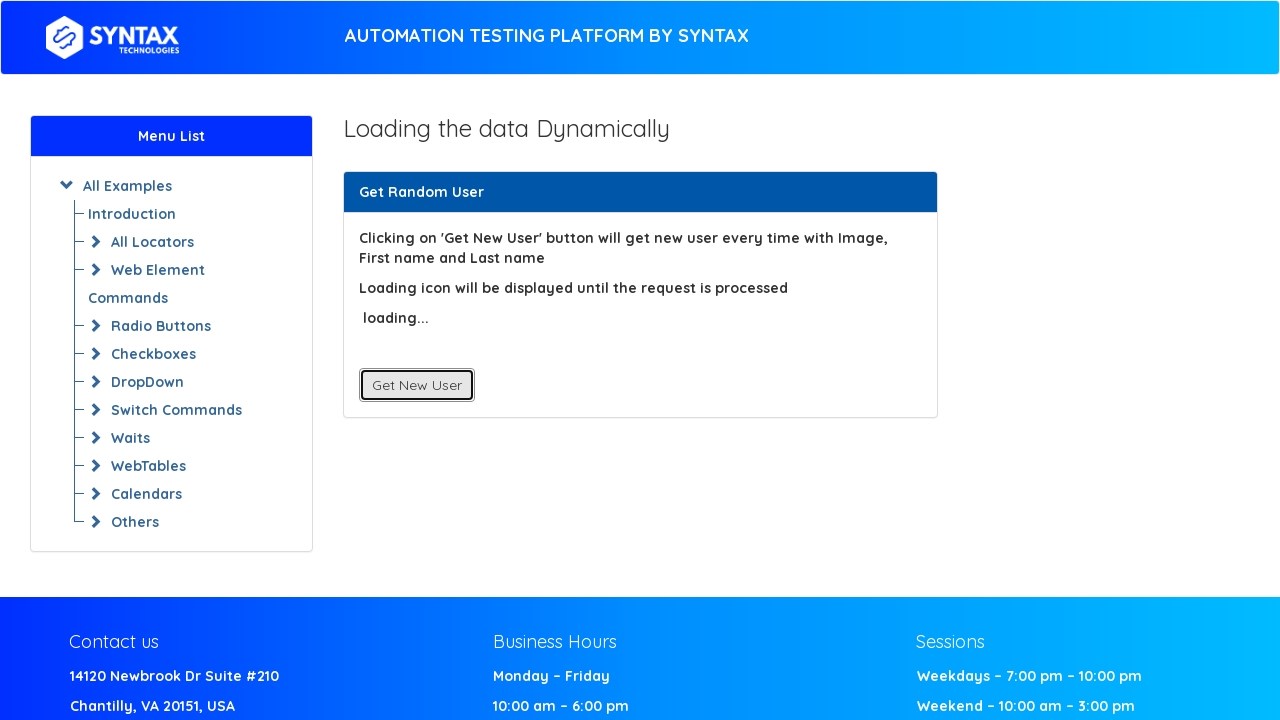

User data loaded successfully, First Name element appeared
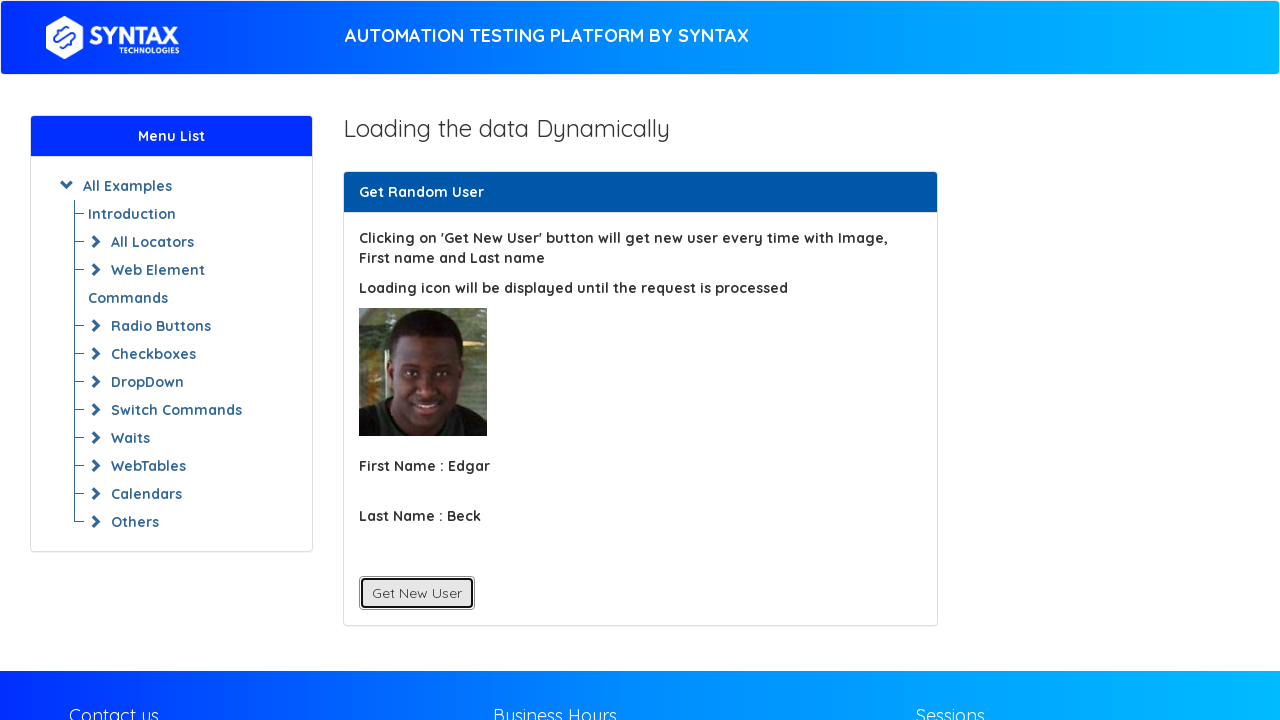

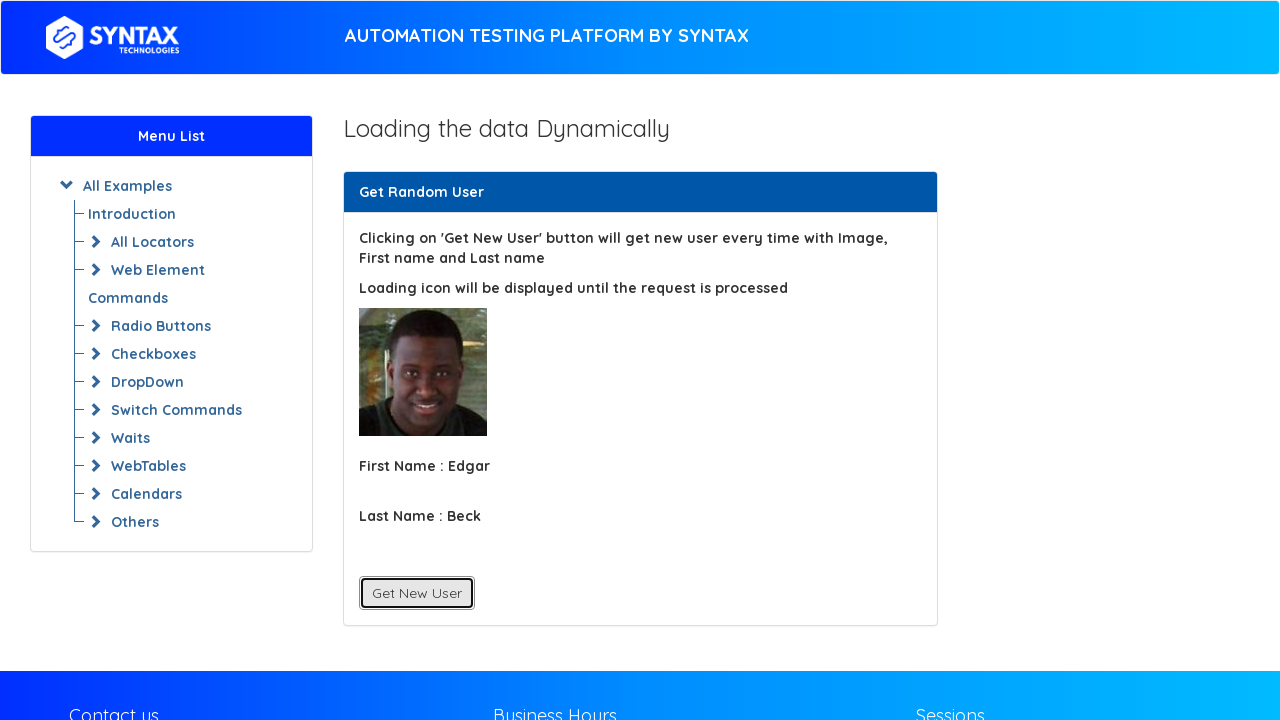